Tests searching for an employee in web tables by entering a search query

Starting URL: https://demoqa.com/

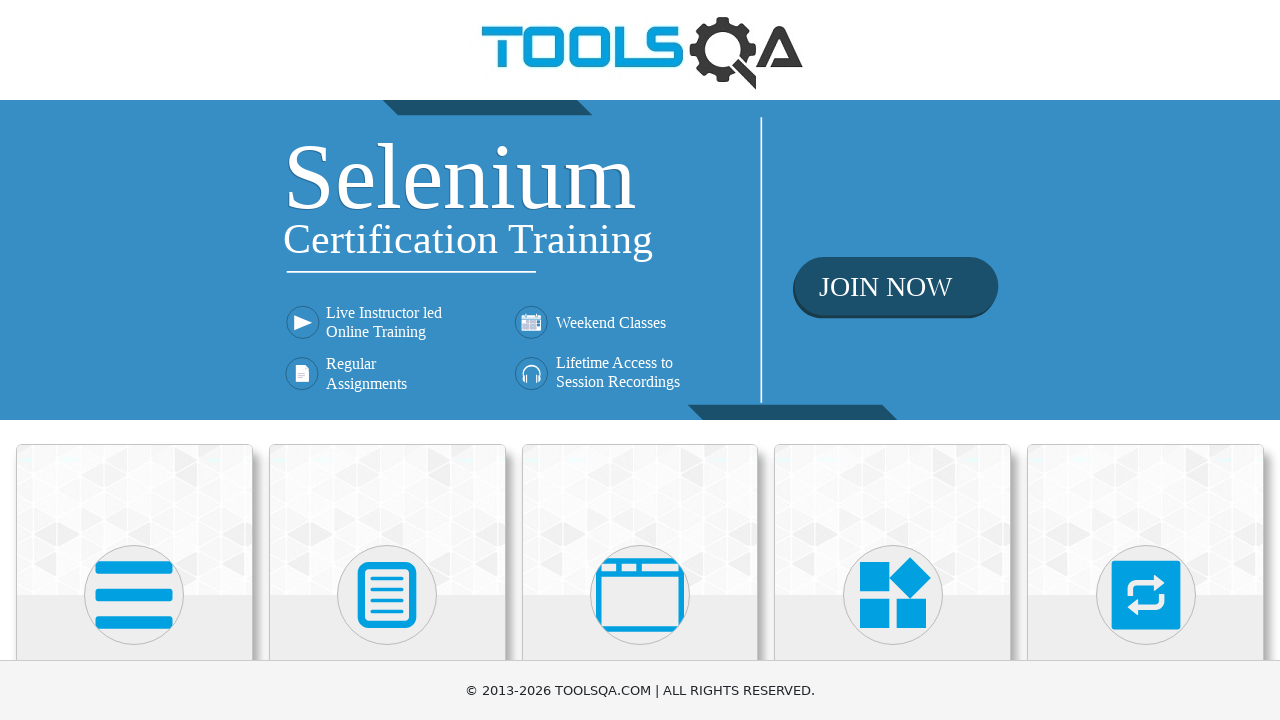

Clicked on Elements section at (134, 360) on div.card-body >> nth=0
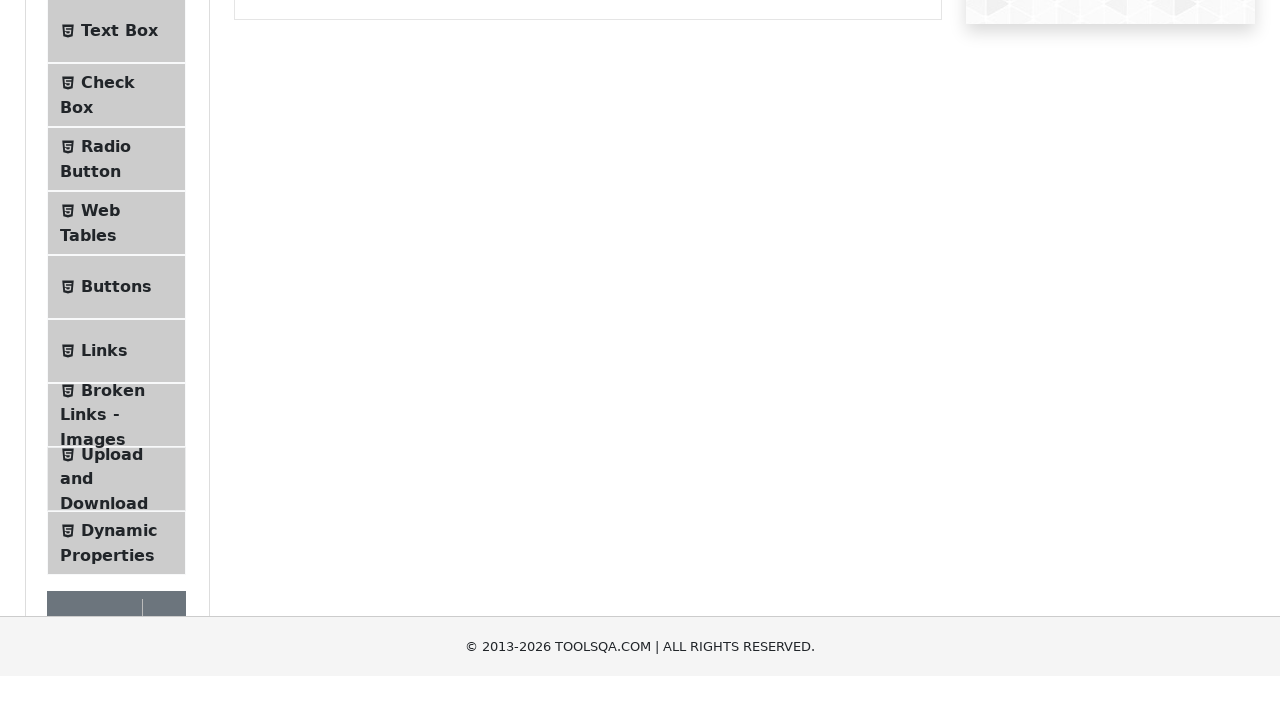

Clicked on Web Tables menu item at (100, 440) on text=Web Tables
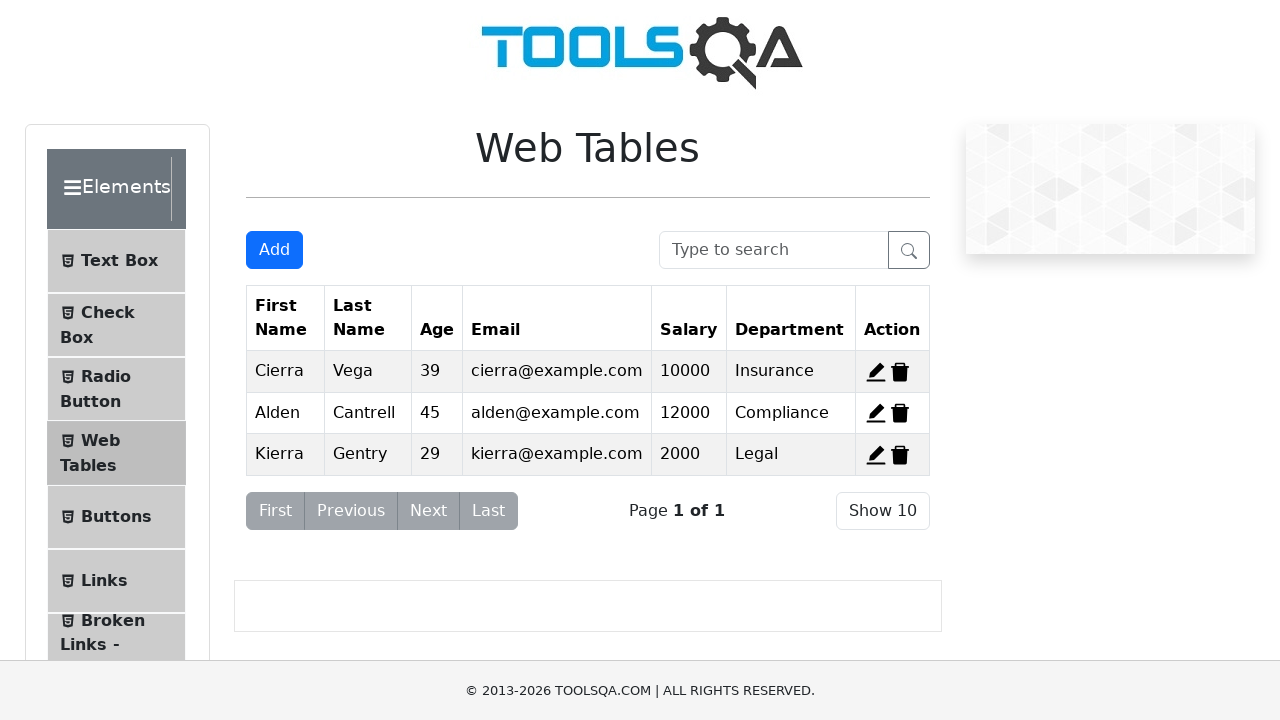

Entered search query 'Cierra' in search box on #searchBox
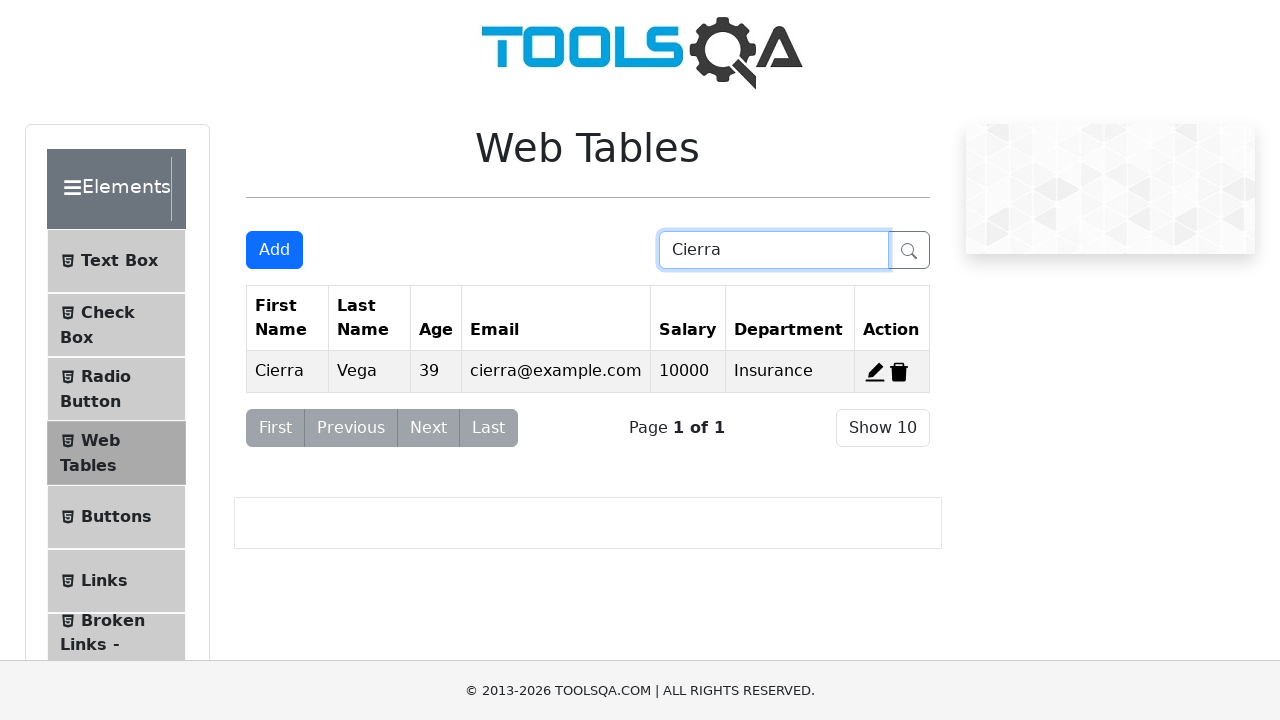

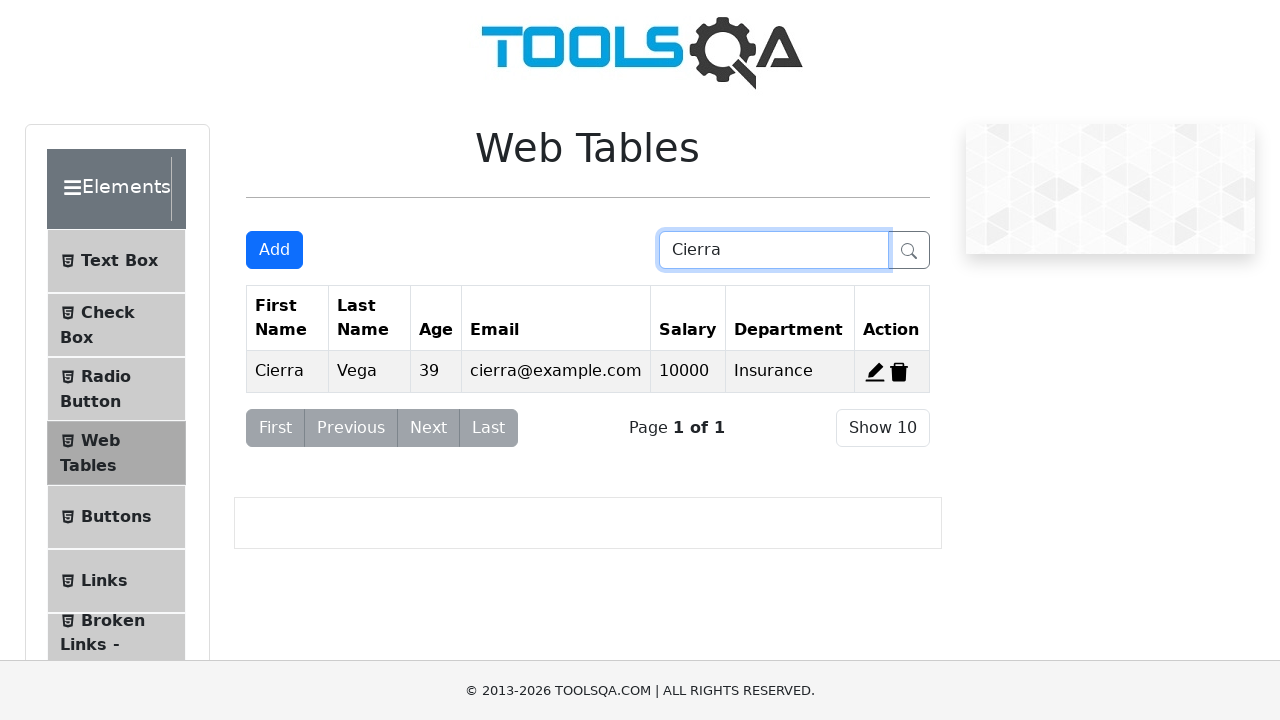